Navigates to a football statistics page and clicks the "All matches" button to display all match data, then verifies the matches table is loaded.

Starting URL: https://www.adamchoi.co.uk/overs/detailed

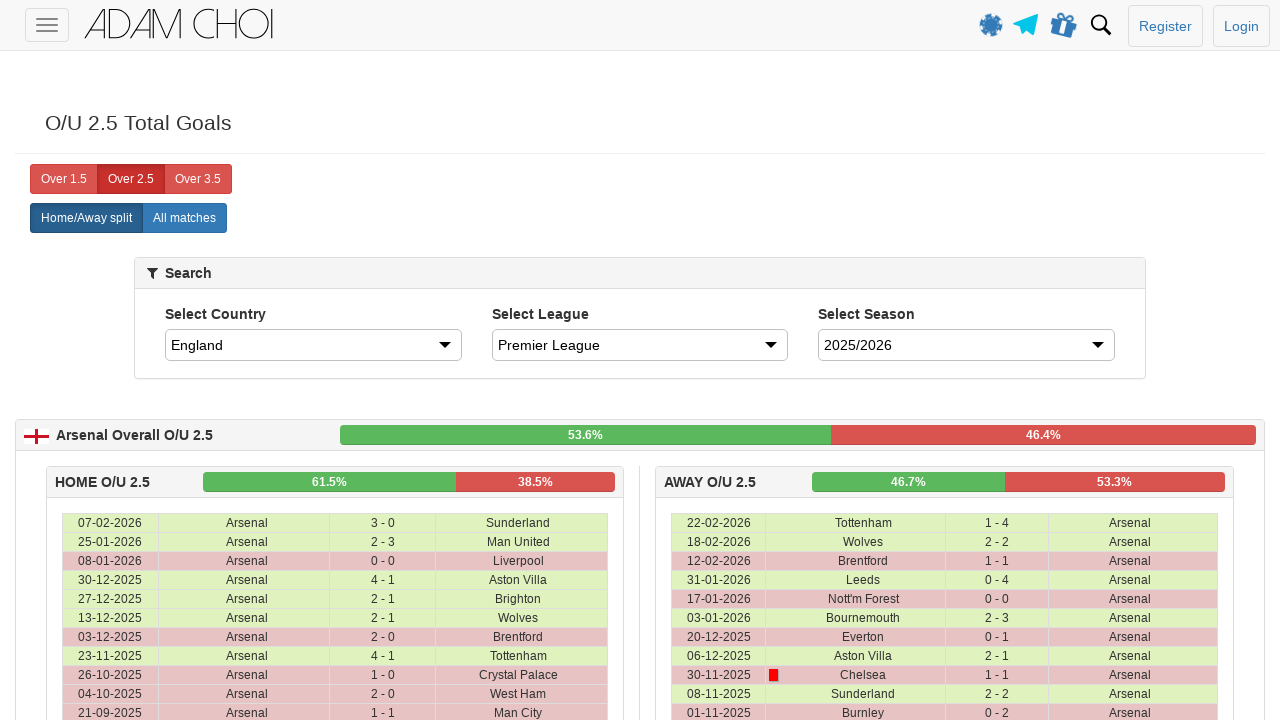

Navigated to football statistics page
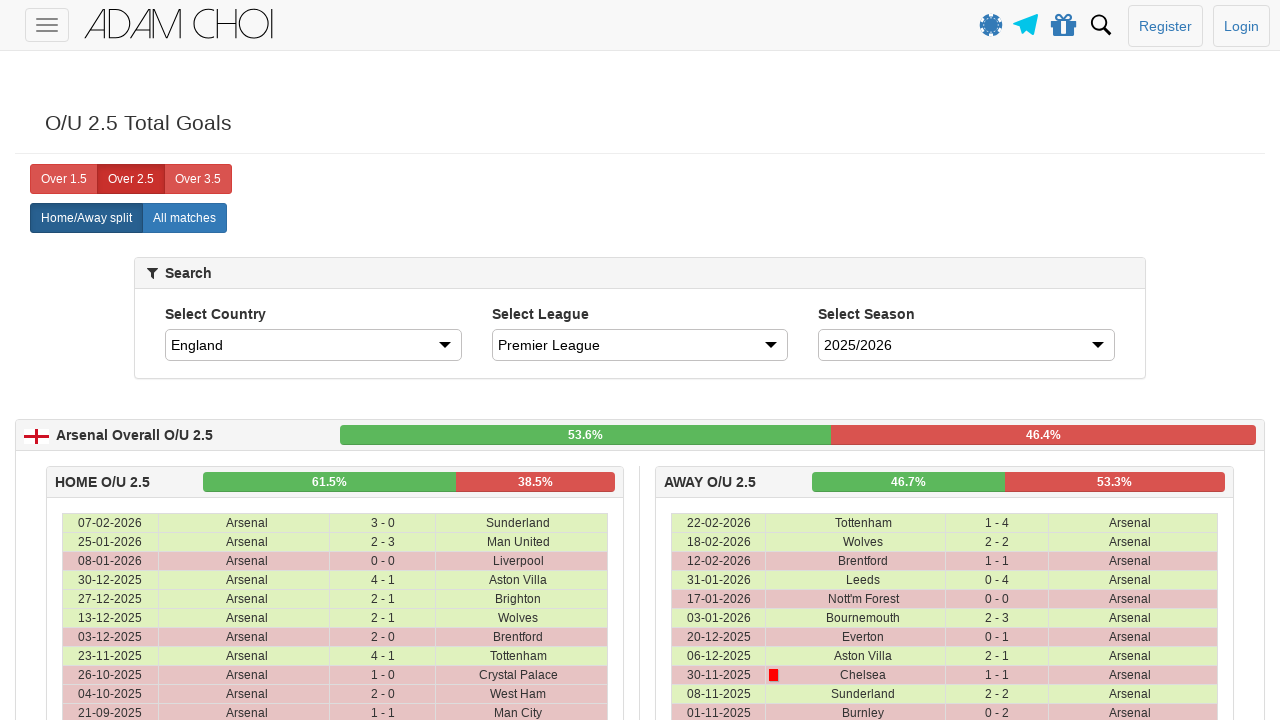

Clicked 'All matches' button to display all match data at (184, 218) on xpath=//label[@analytics-event="All matches"]
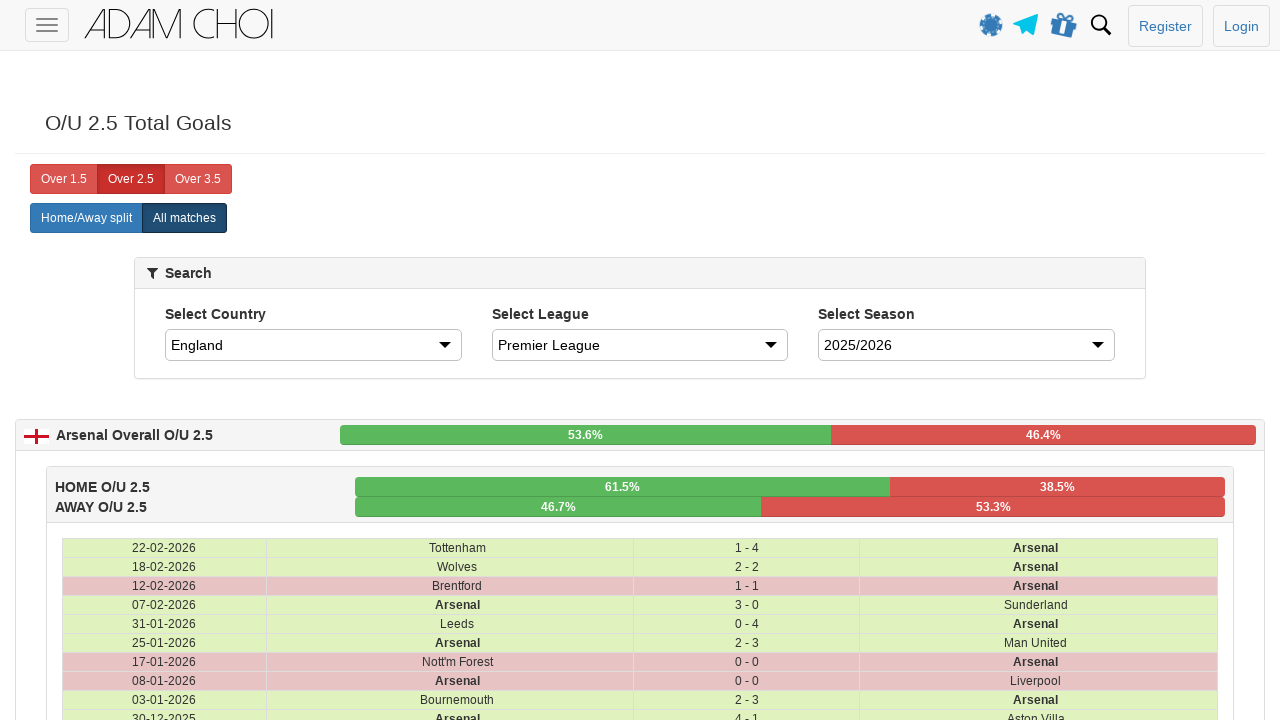

Matches table loaded with rows present
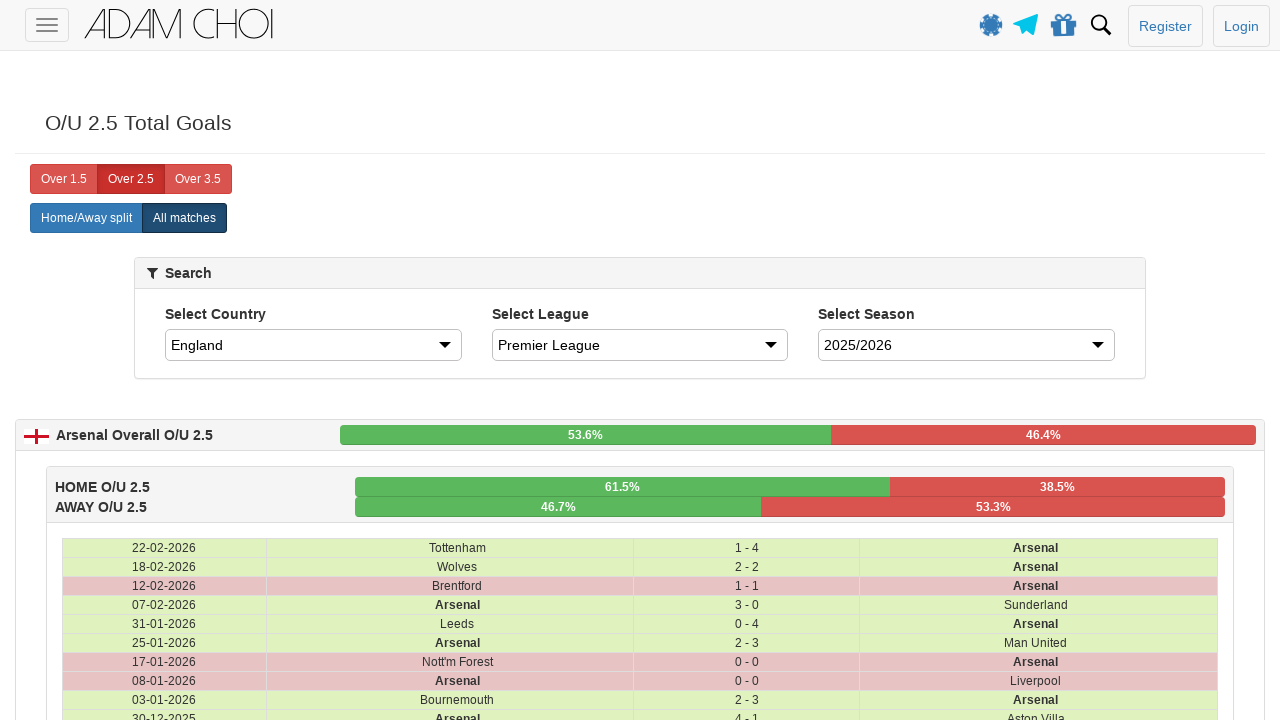

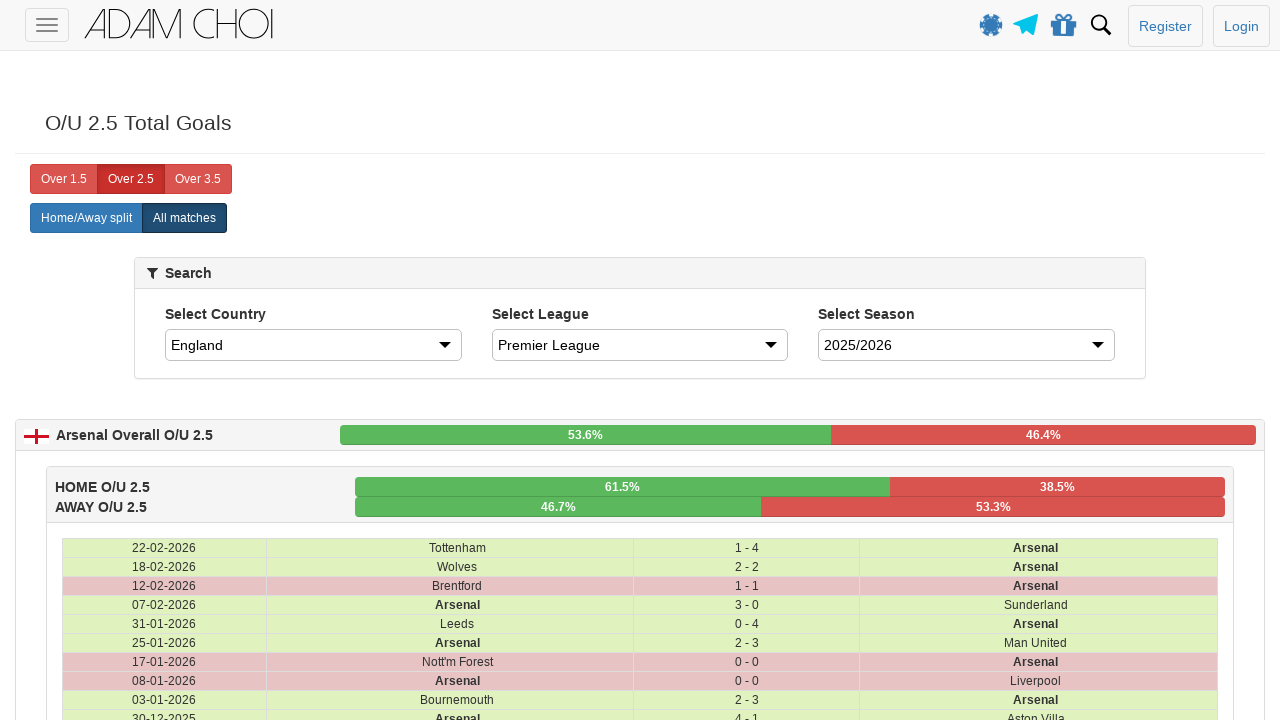